Tests form submission with dynamic attributes by filling username and password fields on a training page and verifying the confirmation message

Starting URL: https://v1.training-support.net/selenium/dynamic-attributes

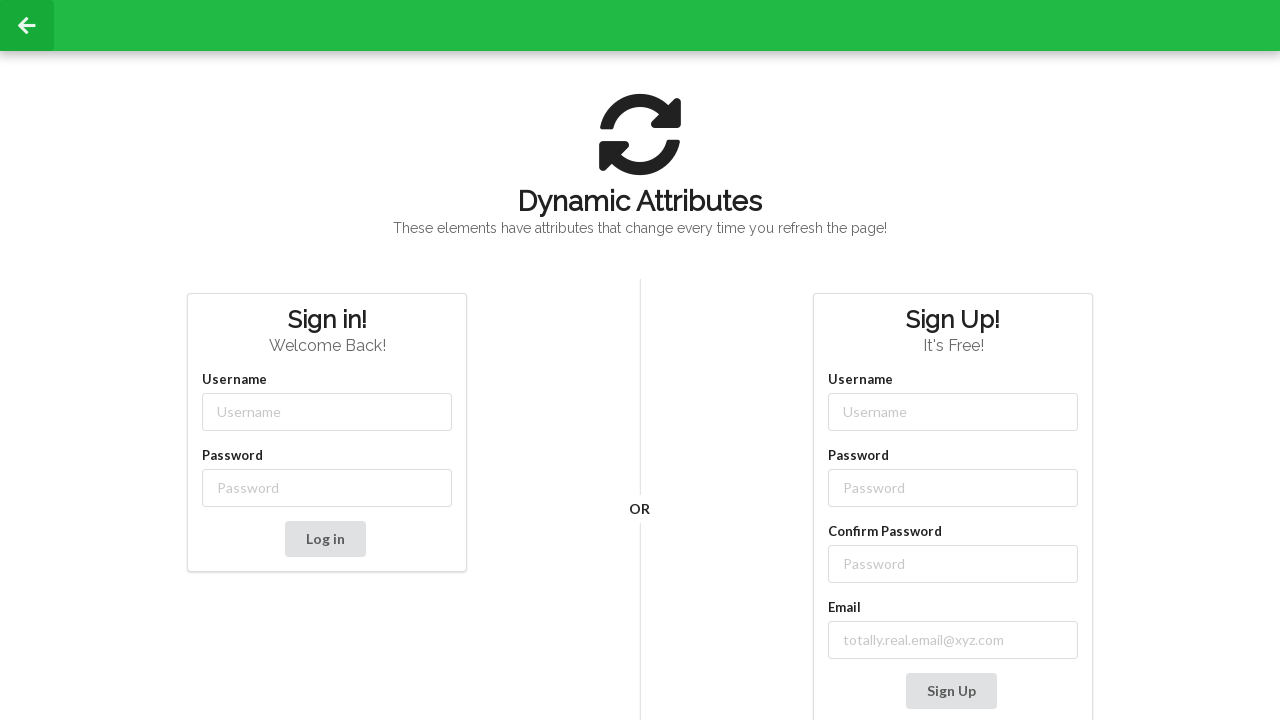

Filled username field with 'admin' using dynamic class attribute selector on //input[starts-with(@class,'username-')]
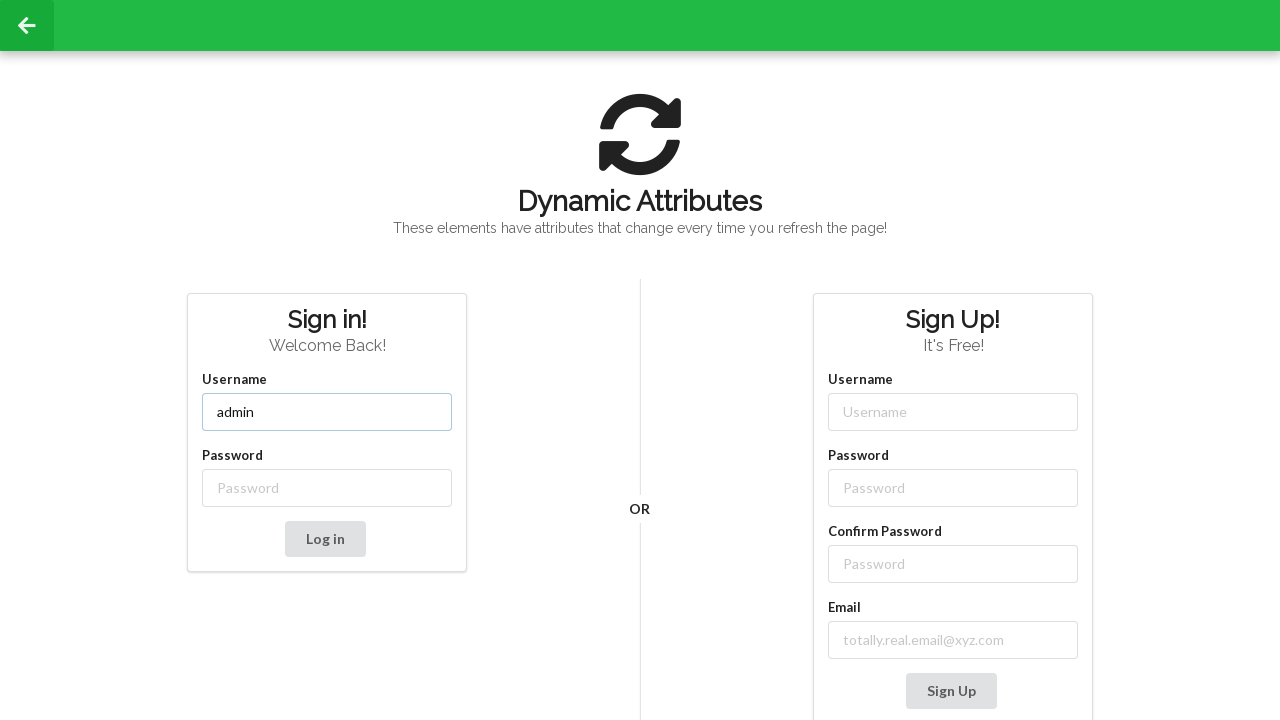

Filled password field with 'password' using dynamic class attribute selector on //input[starts-with(@class,'password-')]
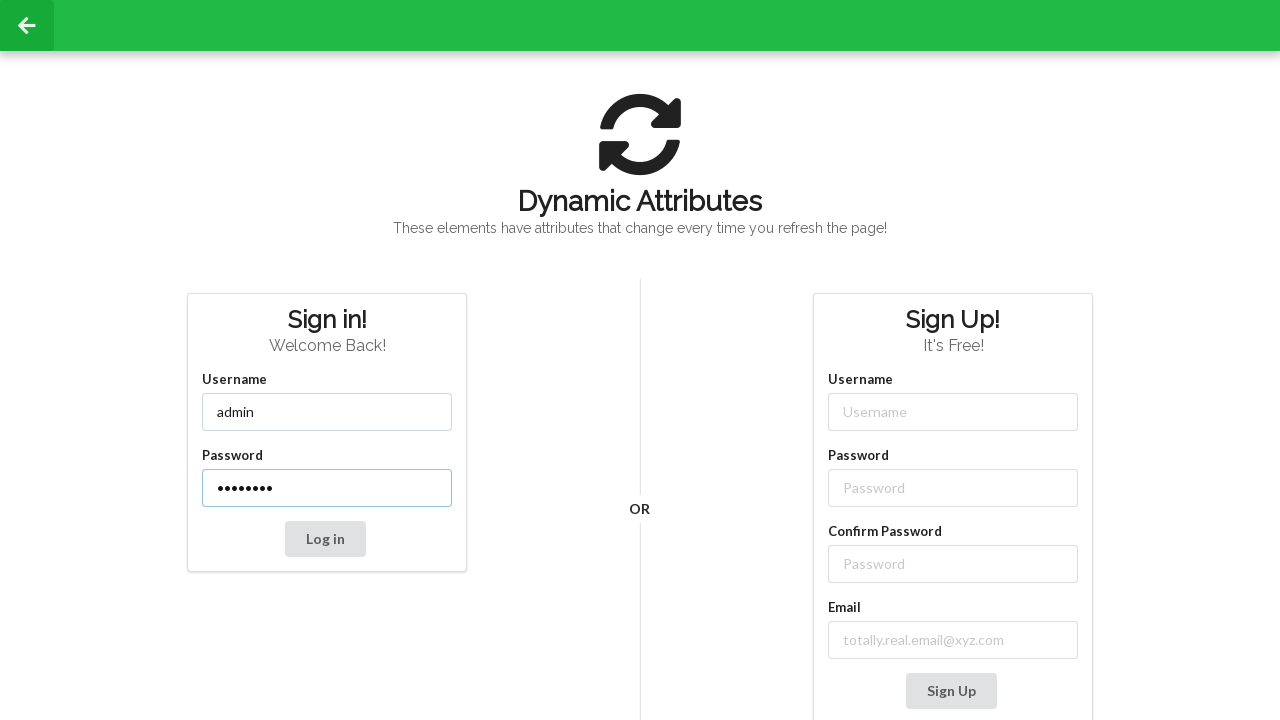

Clicked the Log in button to submit form at (325, 539) on xpath=//button[text() = 'Log in']
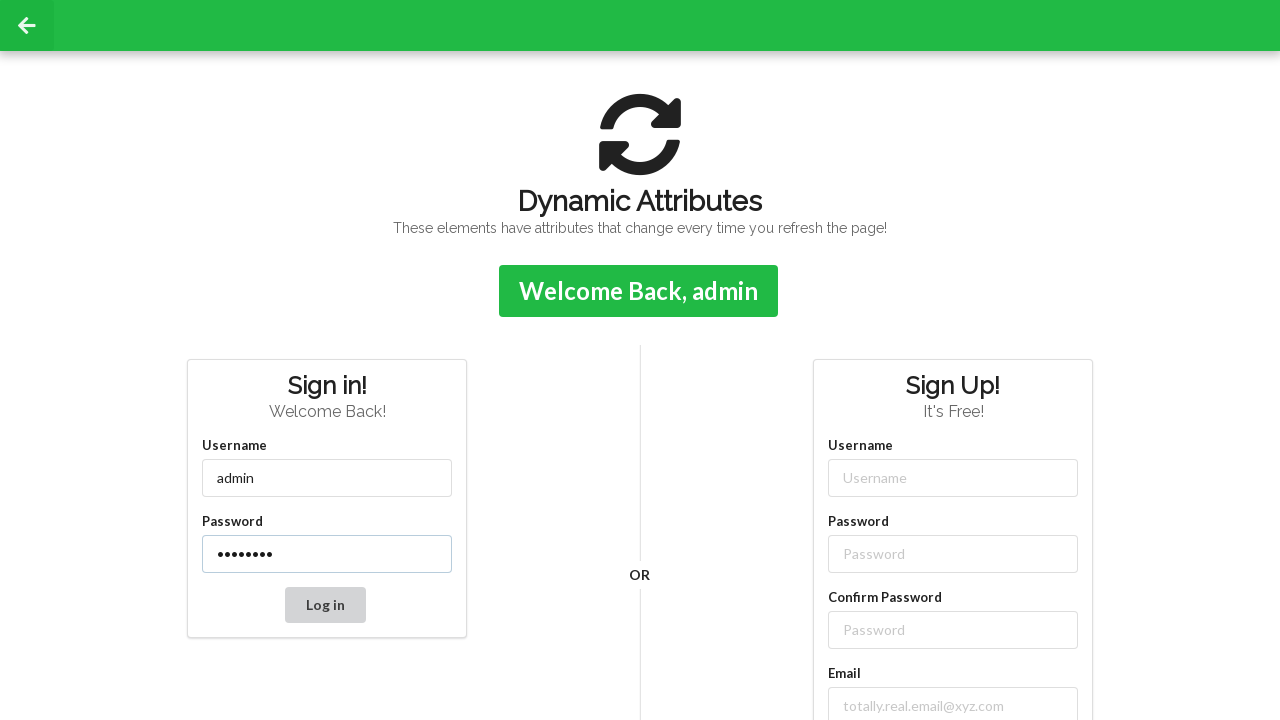

Confirmation message appeared after form submission
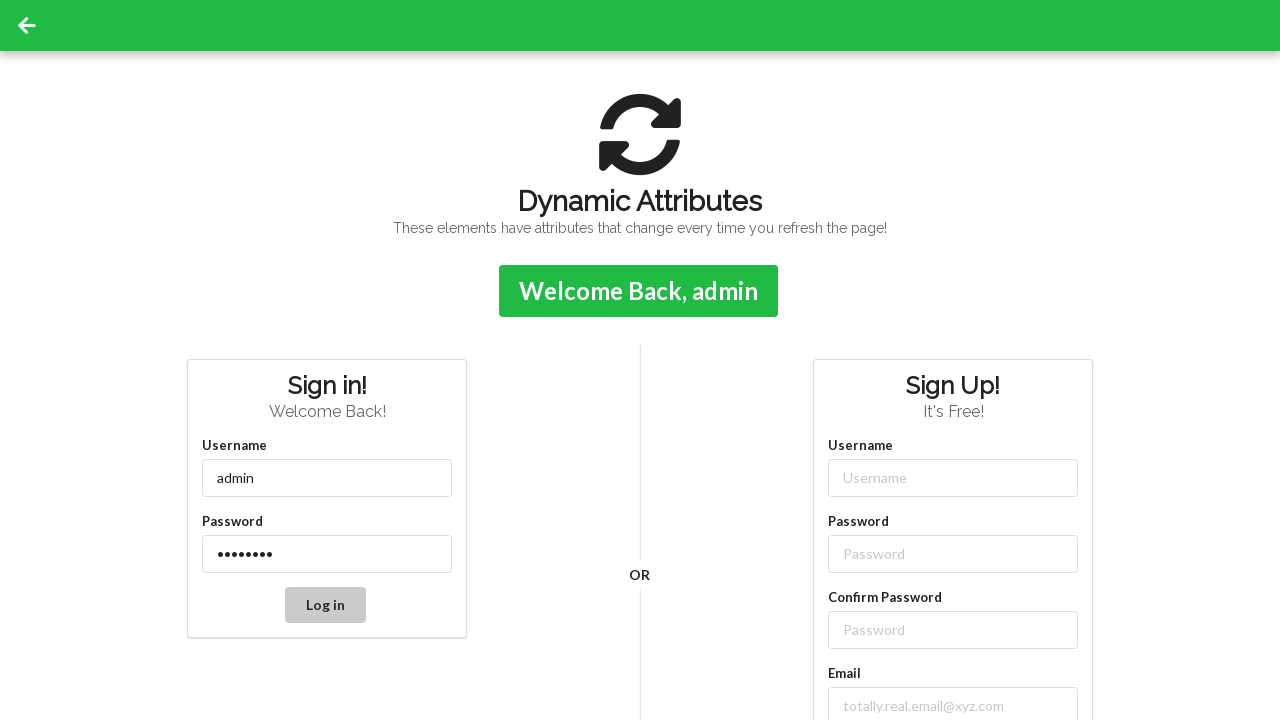

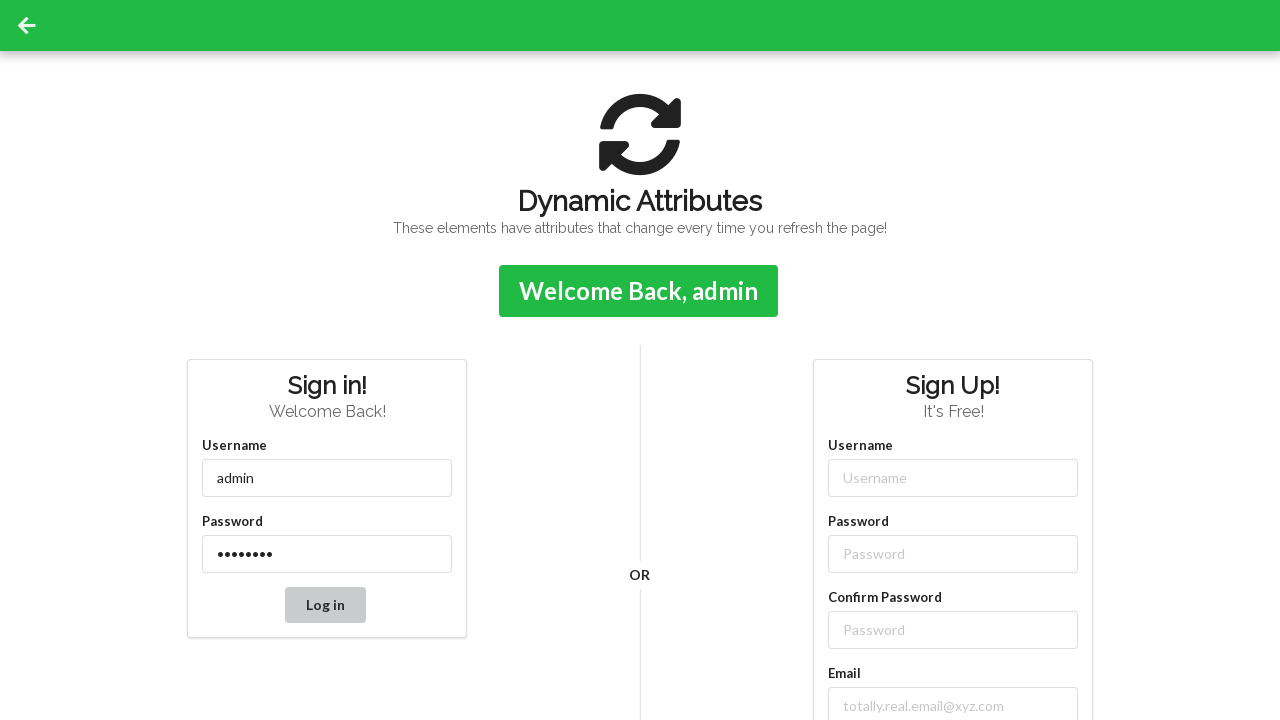